Tests a registration form by filling in required fields (first name, last name, email) and submitting the form, then verifies successful registration by checking for a congratulations message.

Starting URL: http://suninjuly.github.io/registration1.html

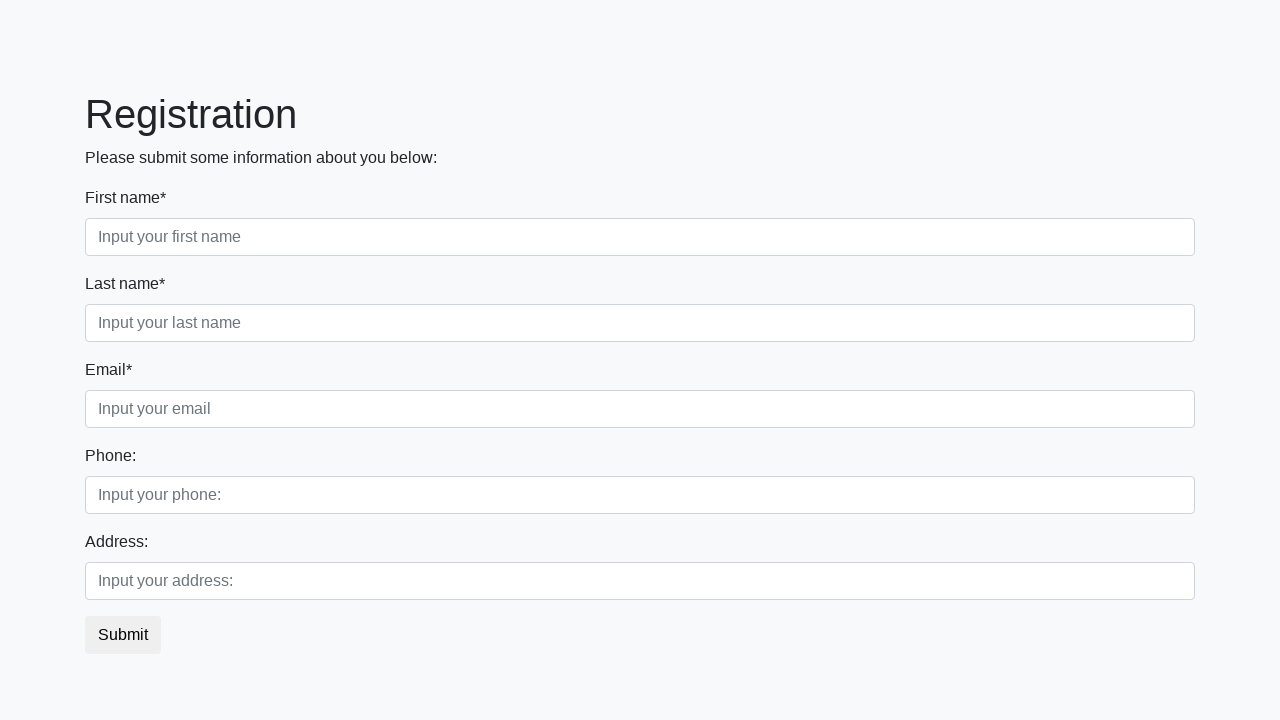

Filled first name field with 'Ivan' on .form-control.first[required]
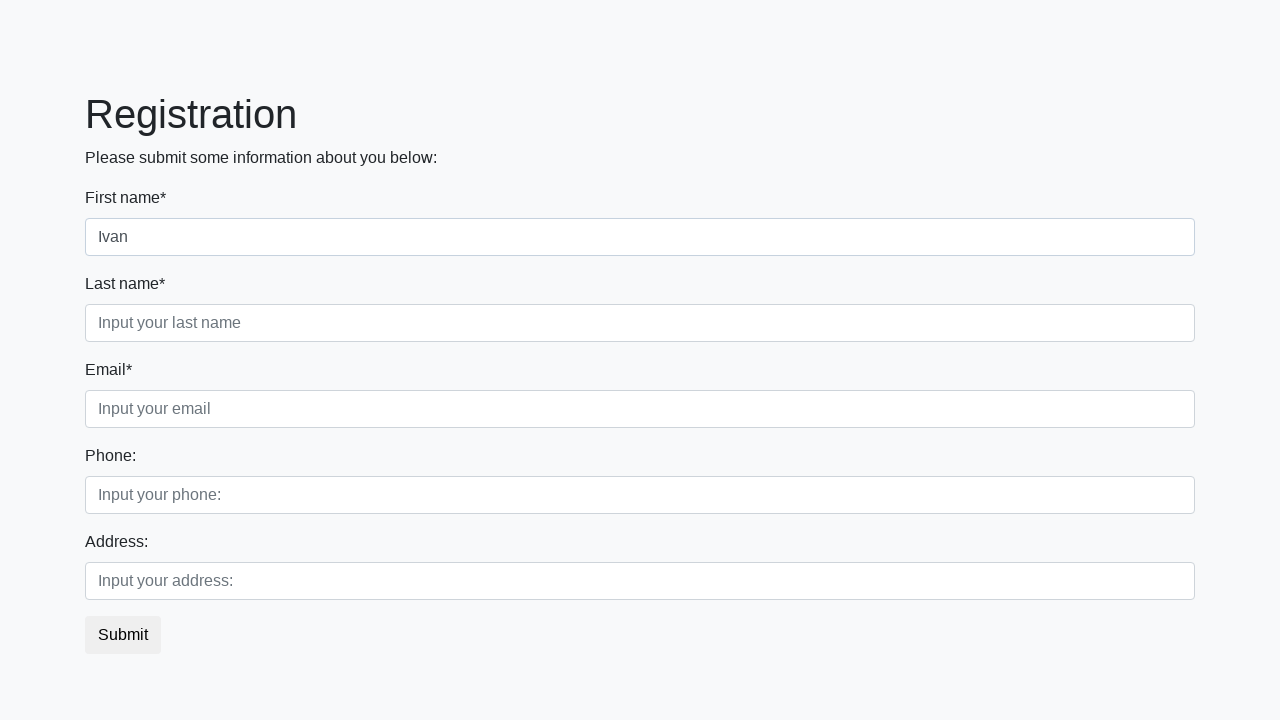

Filled last name field with 'Petrov' on .form-control.second[required]
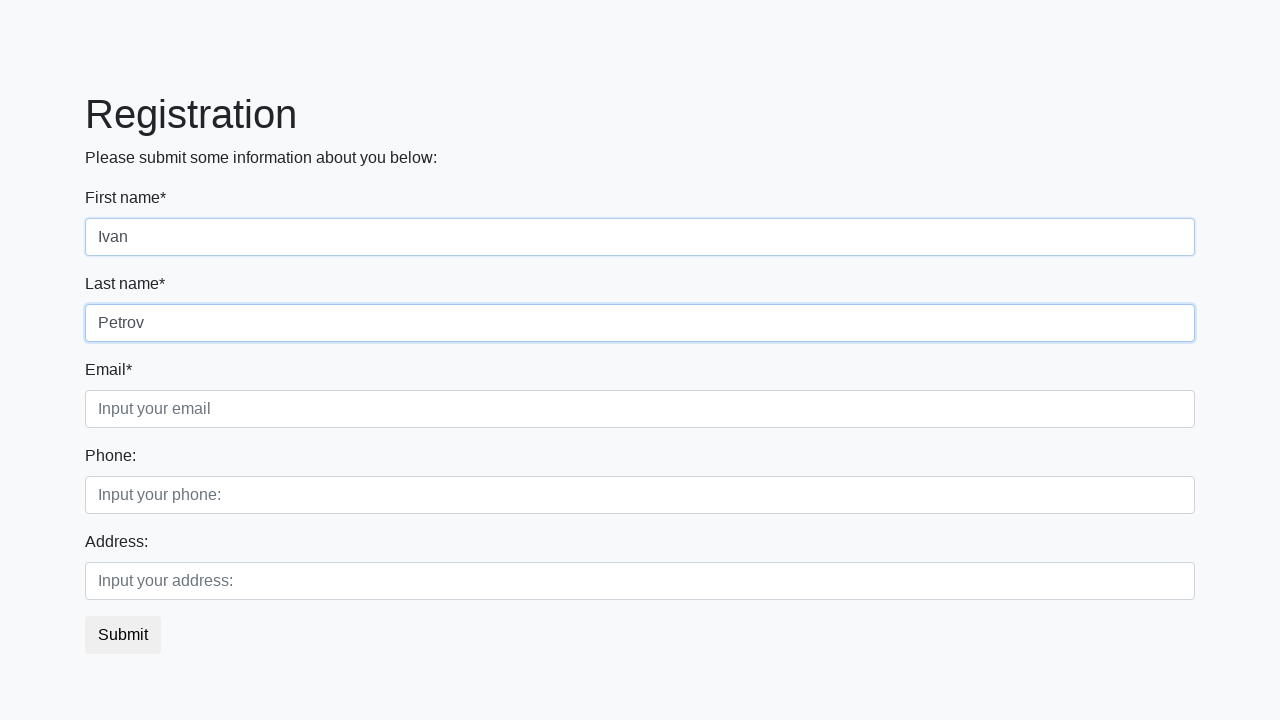

Filled email field with 'fake@mail.com' on .form-control.third[required]
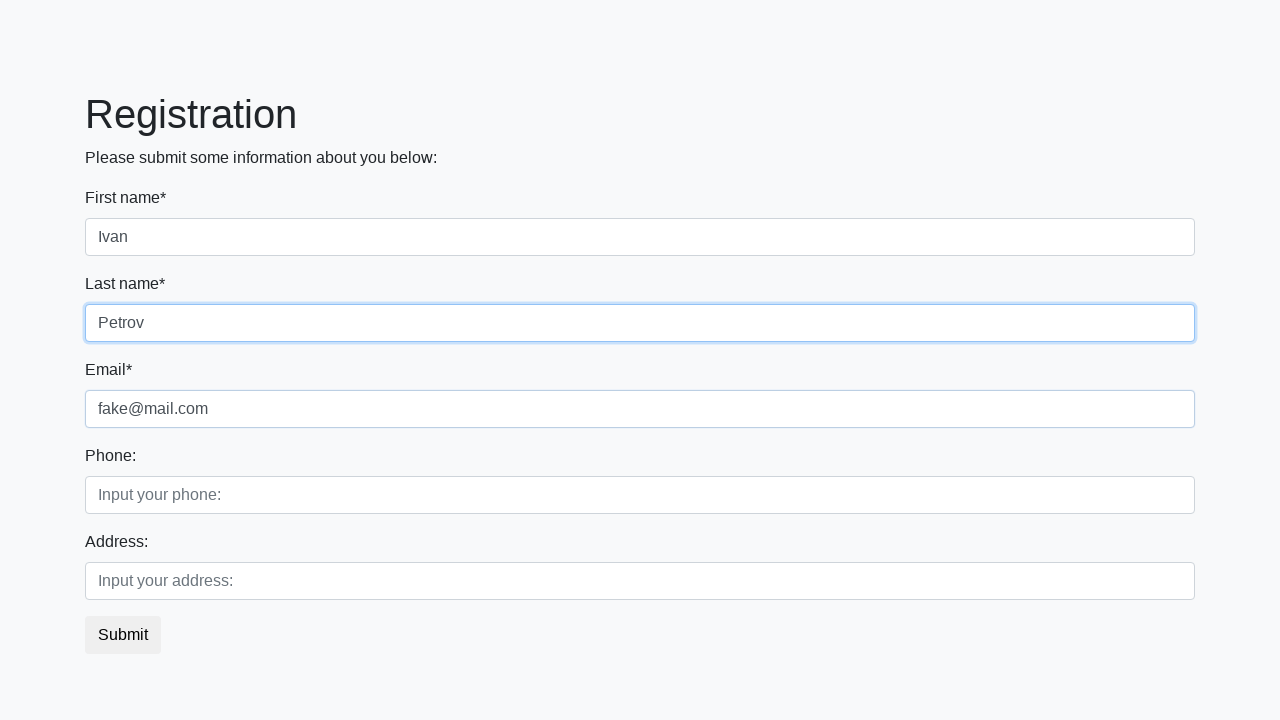

Clicked submit button to register at (123, 635) on button.btn
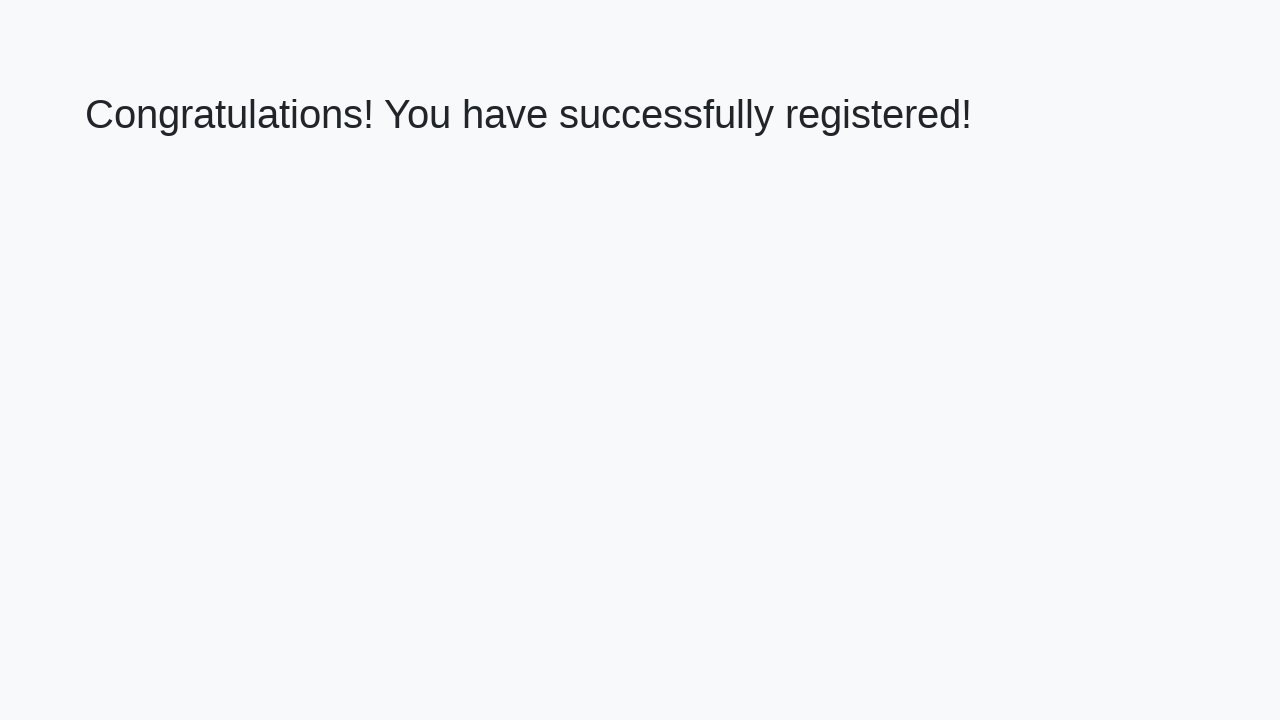

Waited for success message to appear
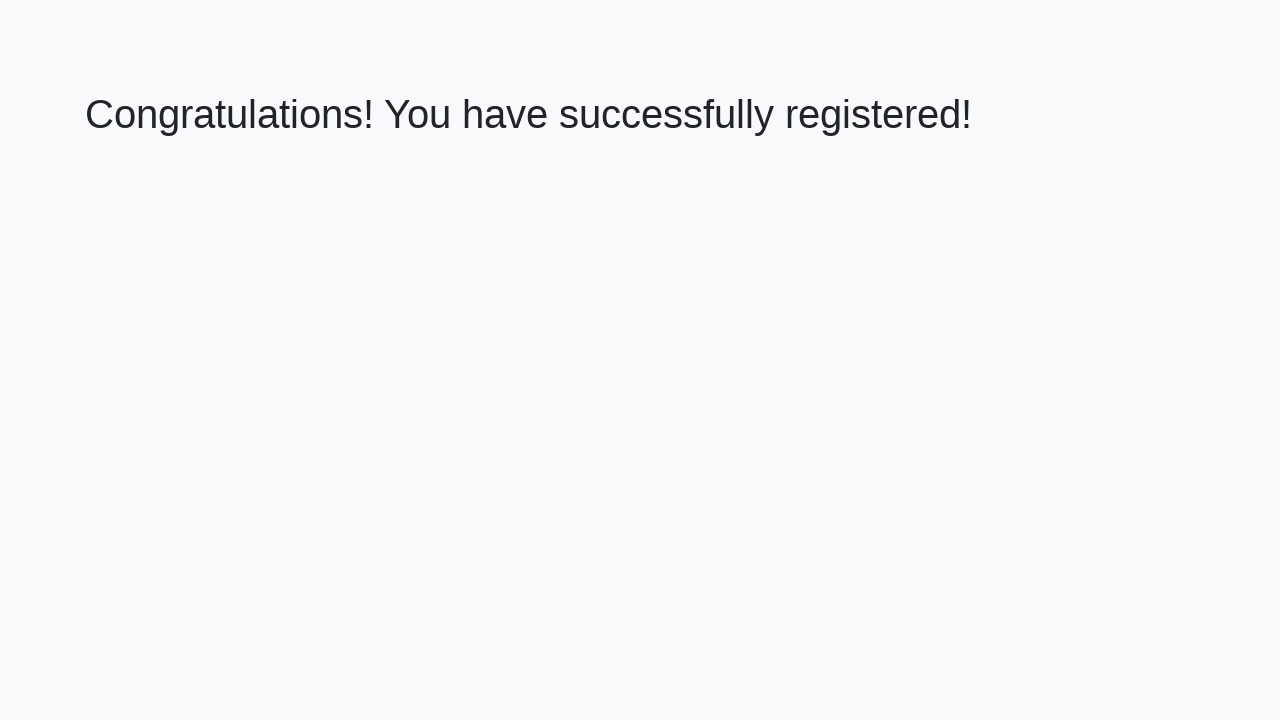

Retrieved congratulations message text
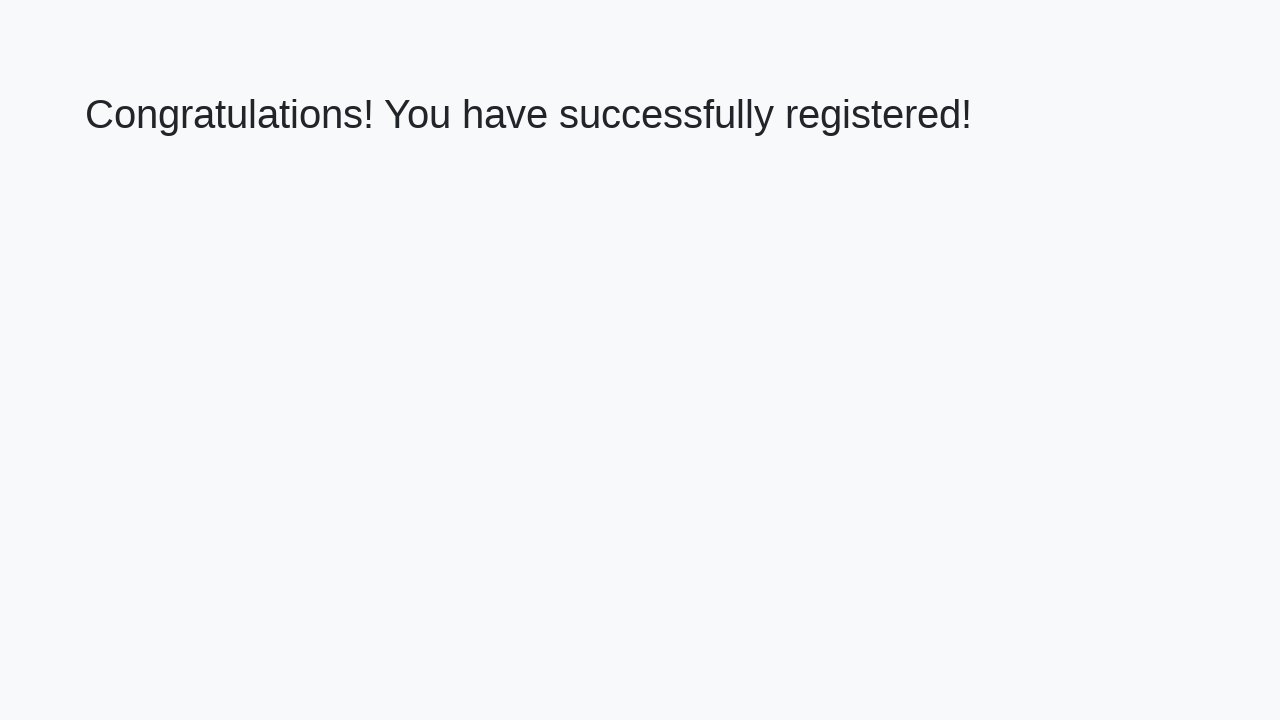

Verified success message: 'Congratulations! You have successfully registered!'
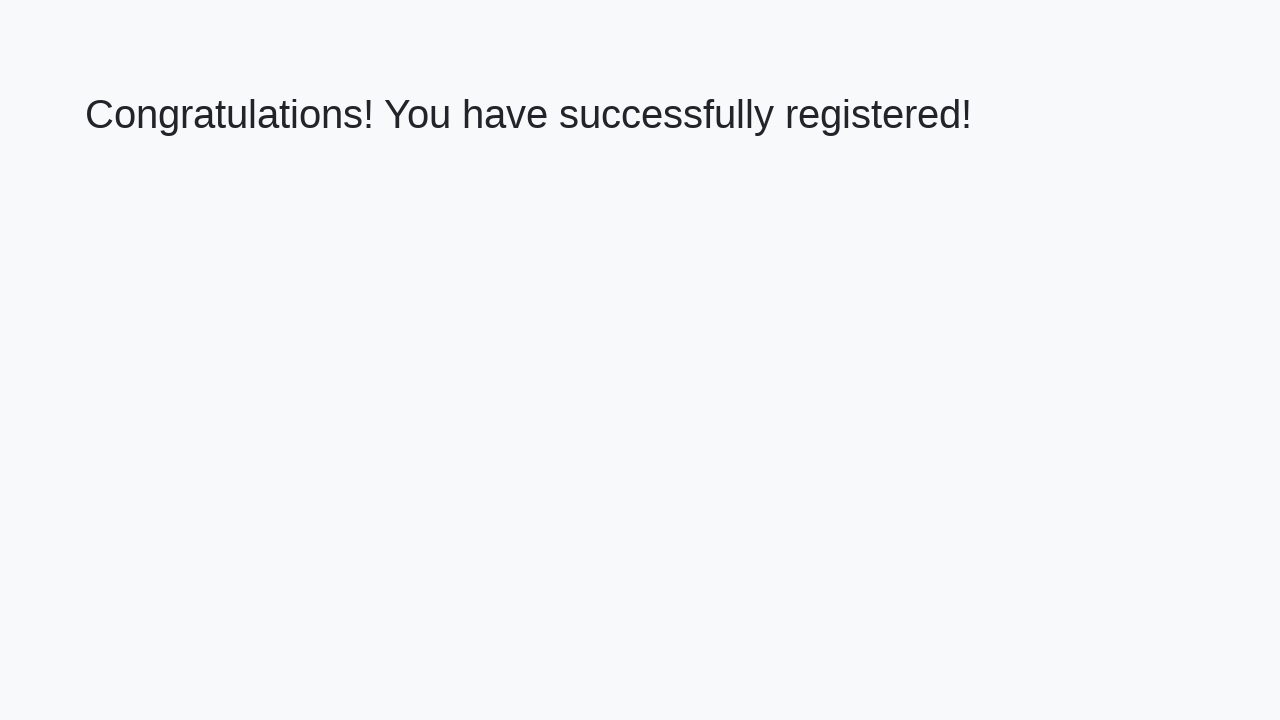

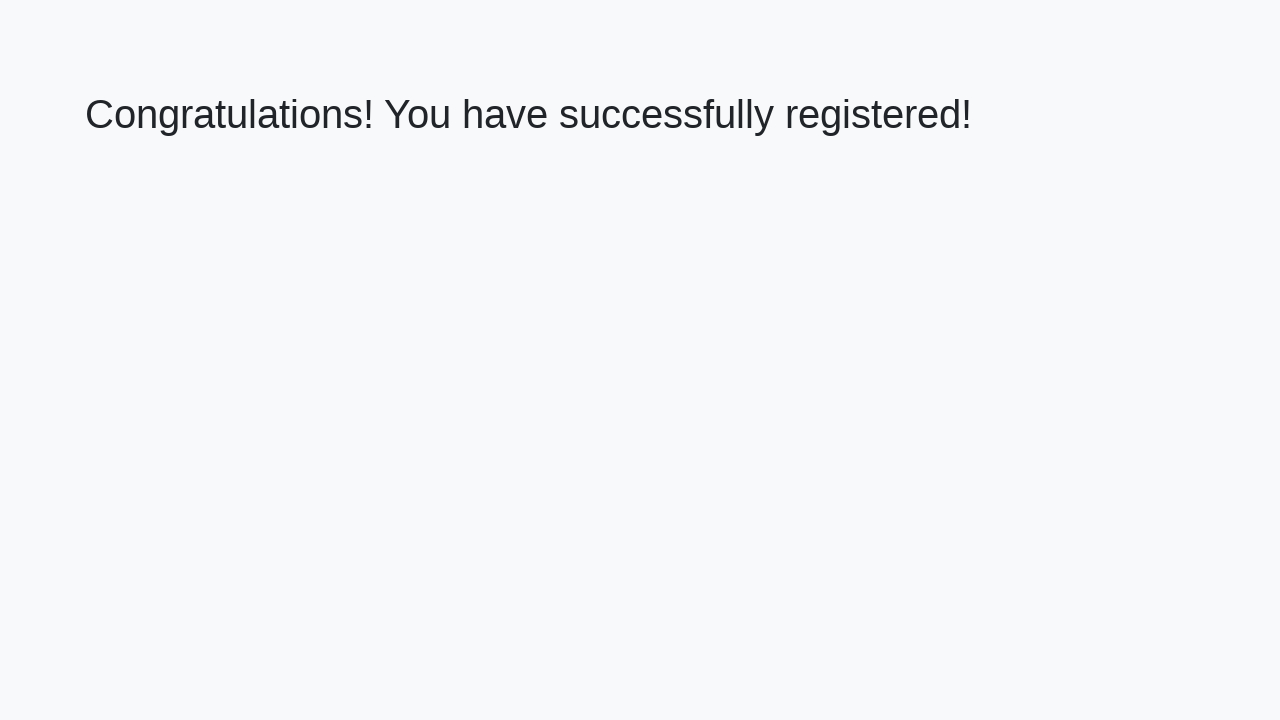